Tests iframe interaction by navigating to frames page, clicking the iframe button, switching to an iframe and verifying text content within it

Starting URL: https://the-internet.herokuapp.com/frames

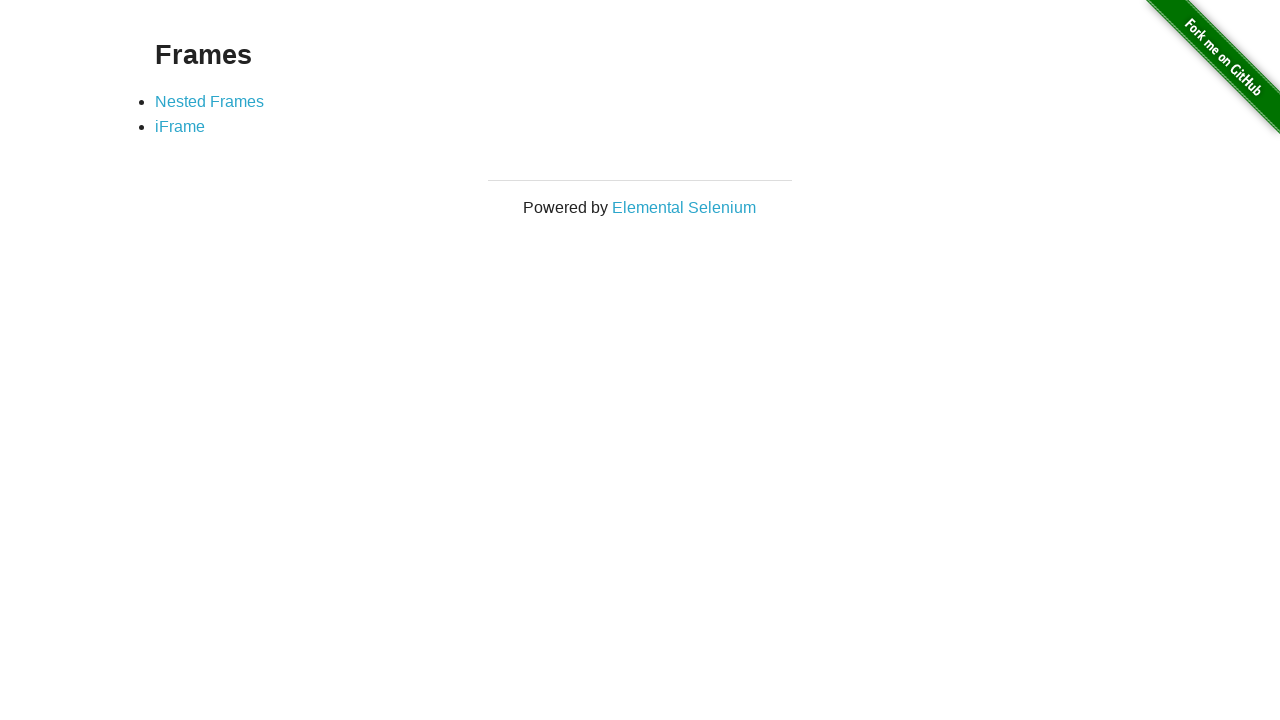

Clicked on the iFrame button at (180, 127) on xpath=//a[text()='iFrame']
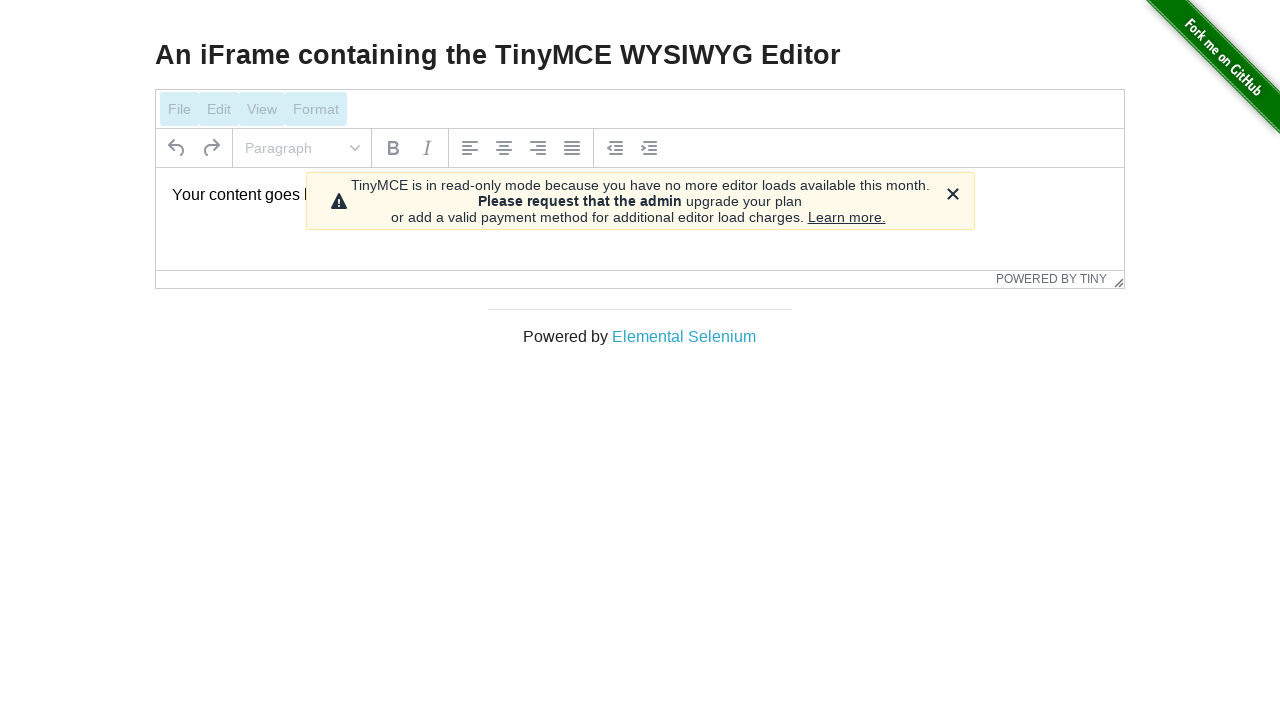

iFrame with id 'mce_0_ifr' loaded
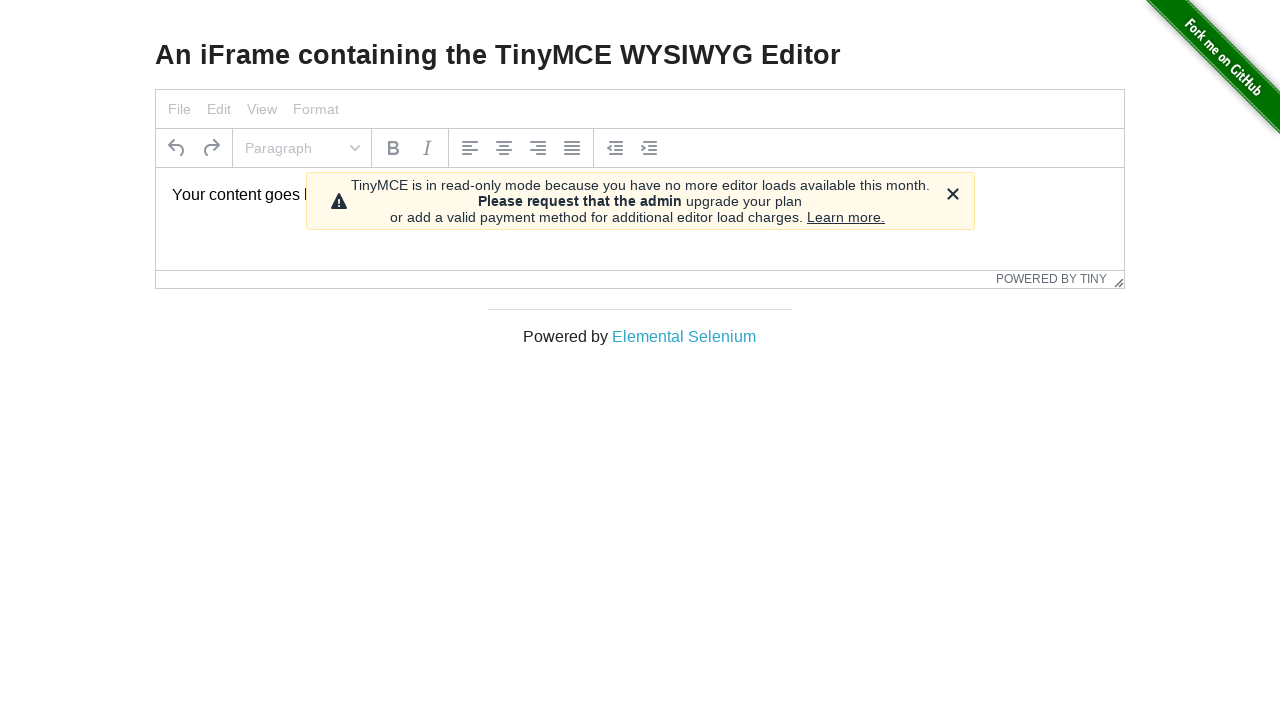

Switched to iframe with locator '#mce_0_ifr'
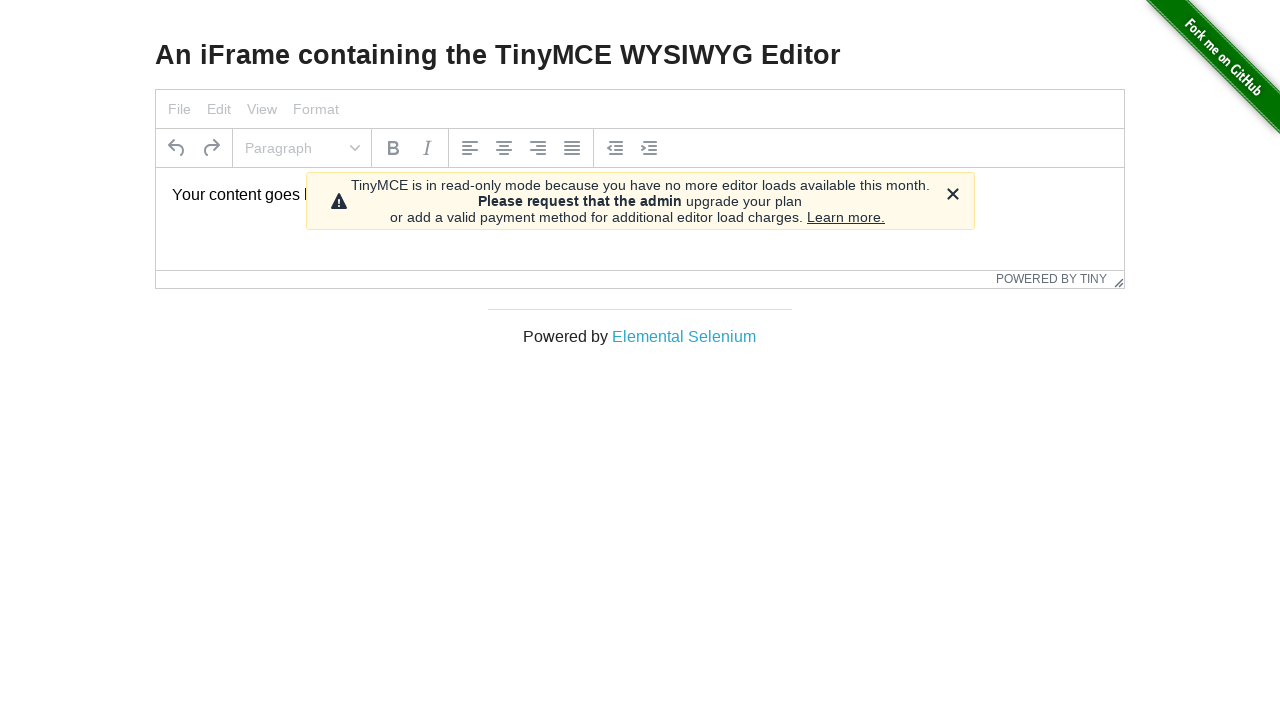

Verified text content 'Your content goes here.' within iframe
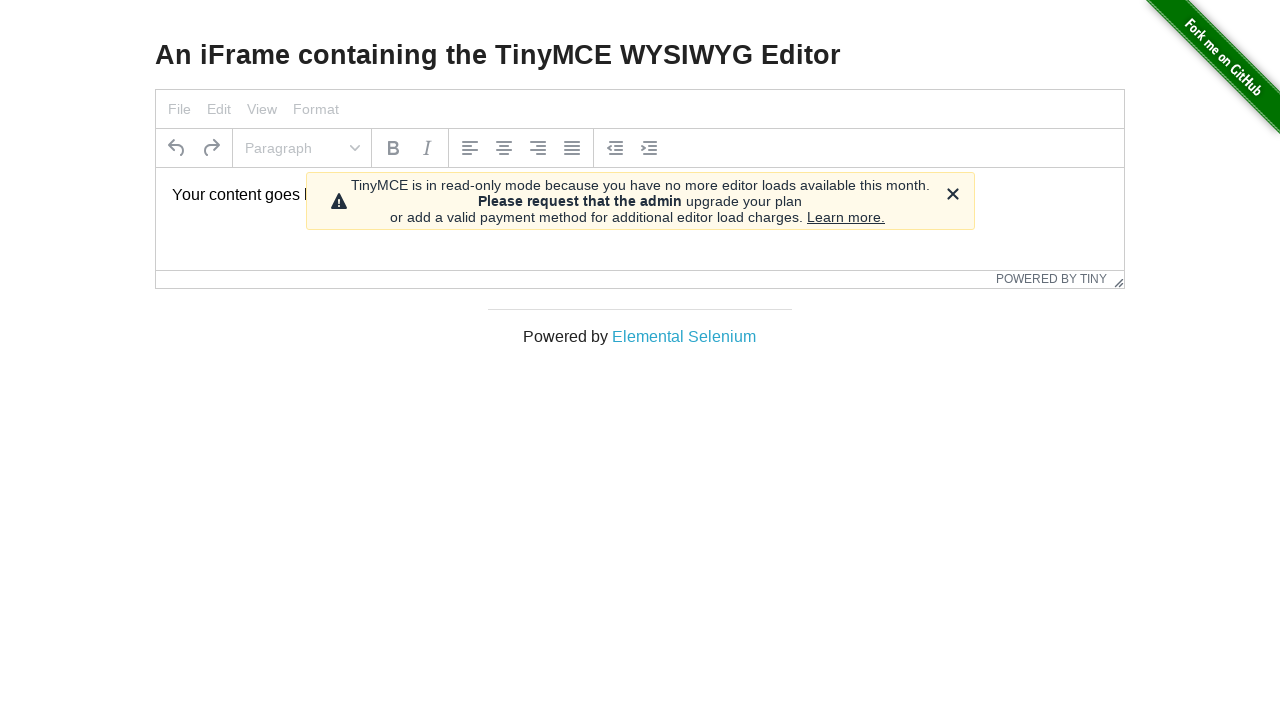

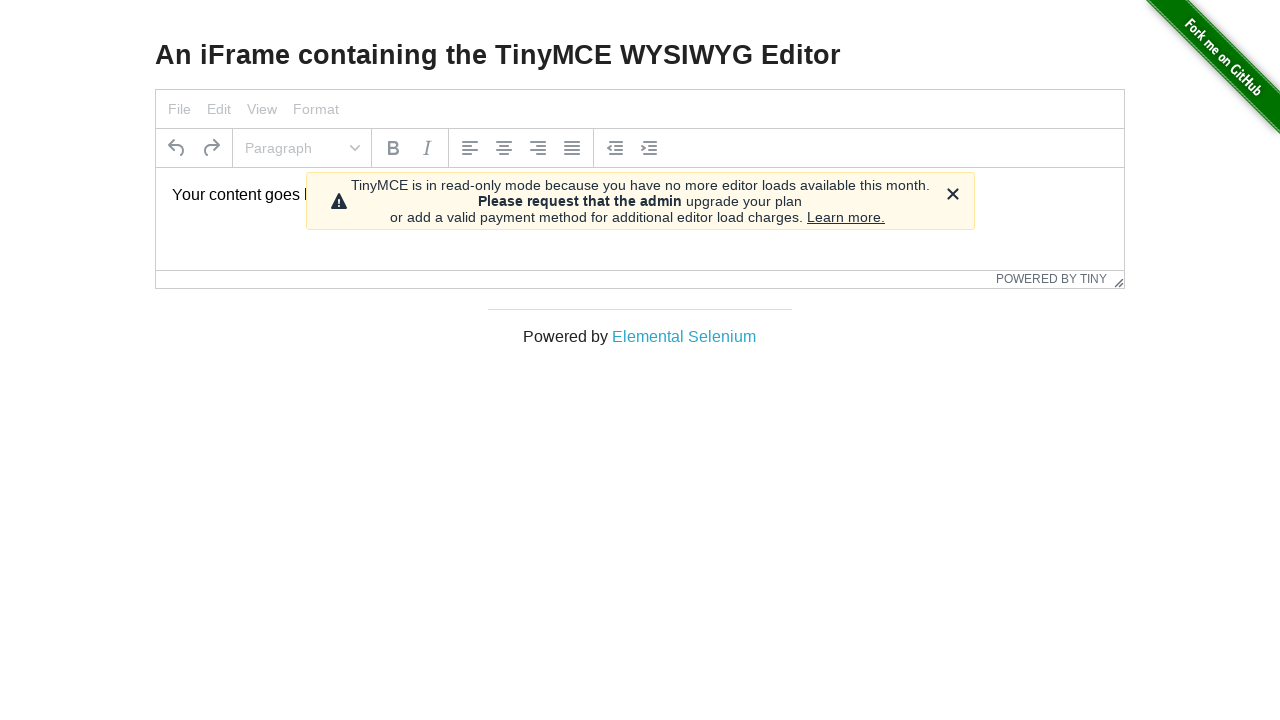